Tests checkbox functionality by clicking on two checkboxes if they are not already selected, then verifying both are checked

Starting URL: https://testcenter.techproeducation.com/index.php?page=checkboxes

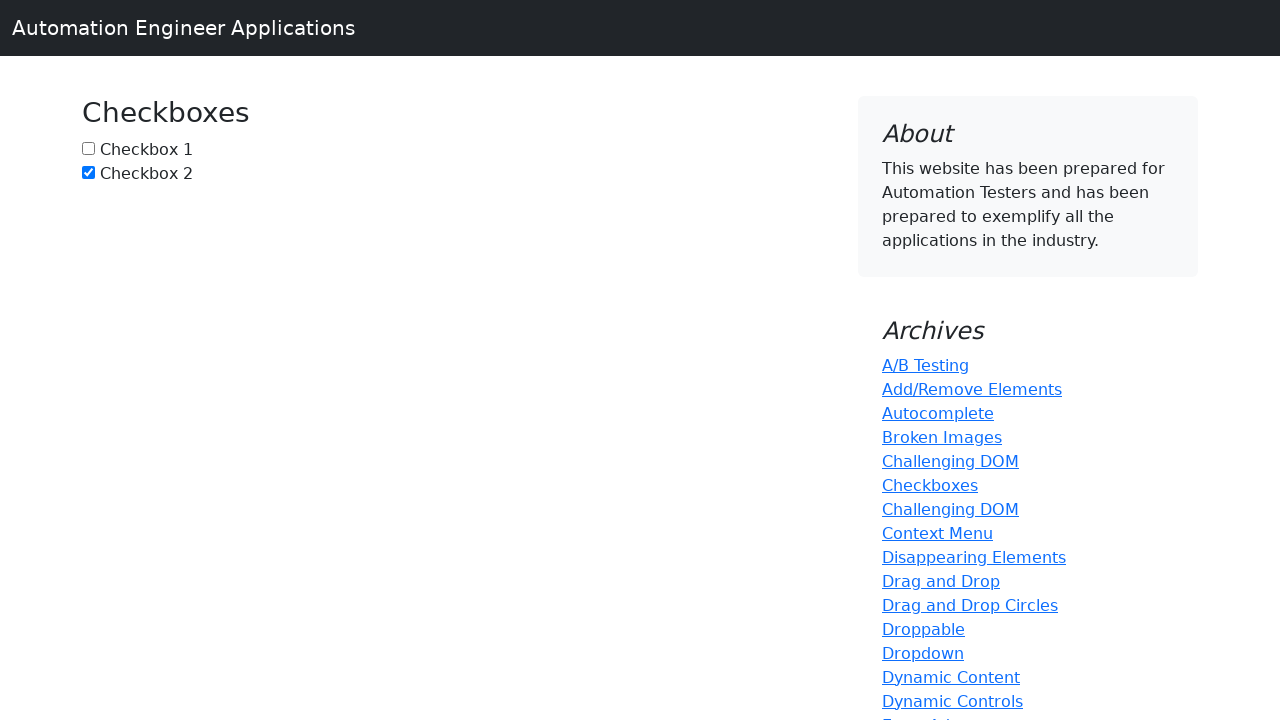

Located checkbox 1 element with selector #box1
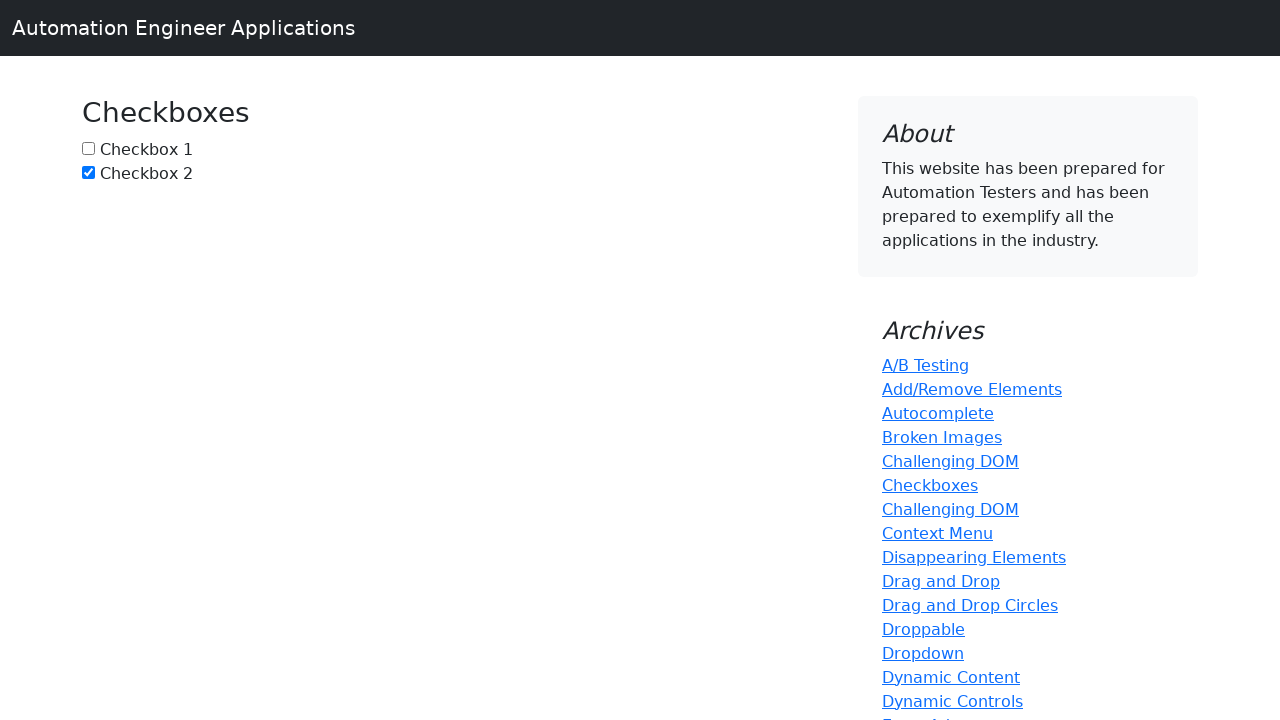

Located checkbox 2 element with selector #box2
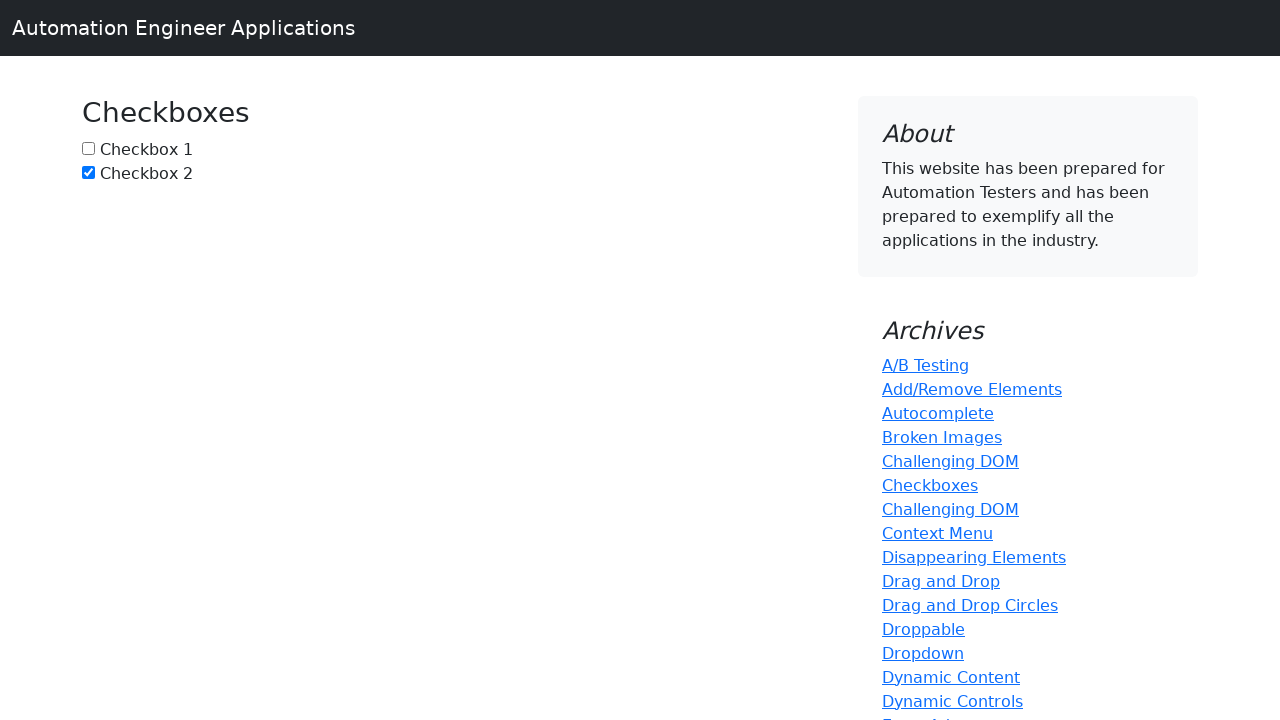

Checked if checkbox 1 is selected
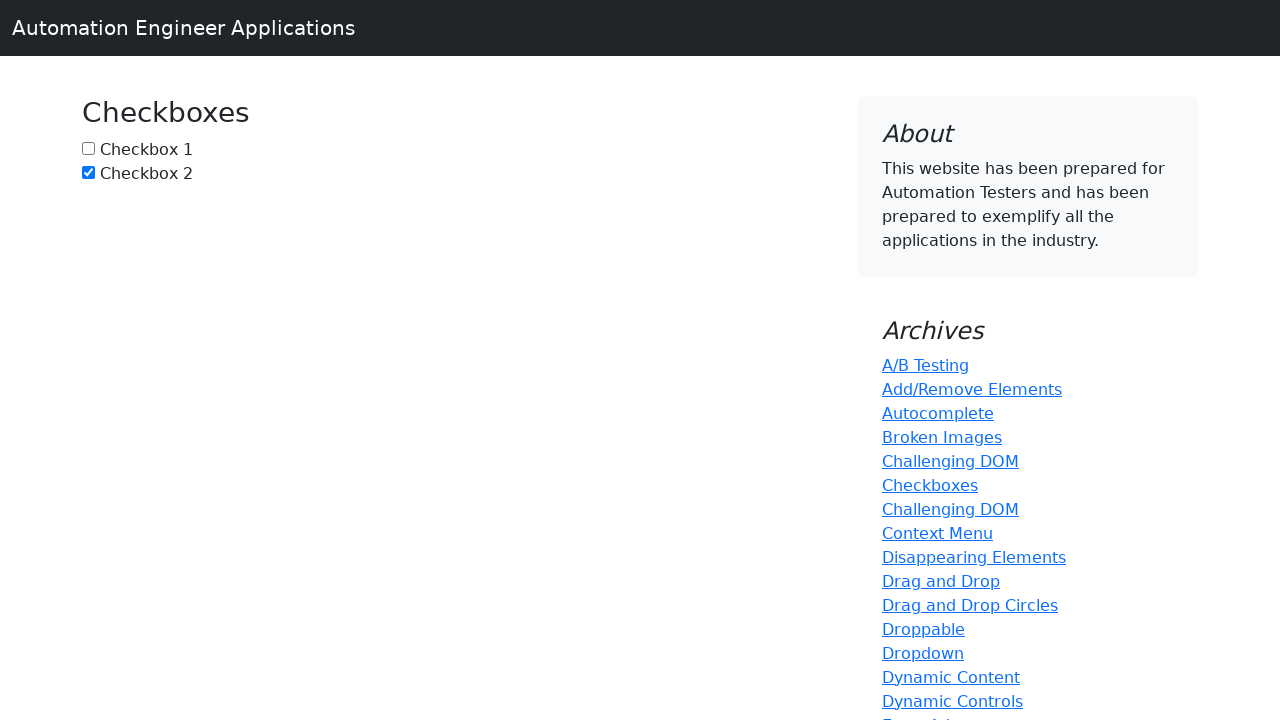

Clicked checkbox 1 to select it at (88, 148) on #box1
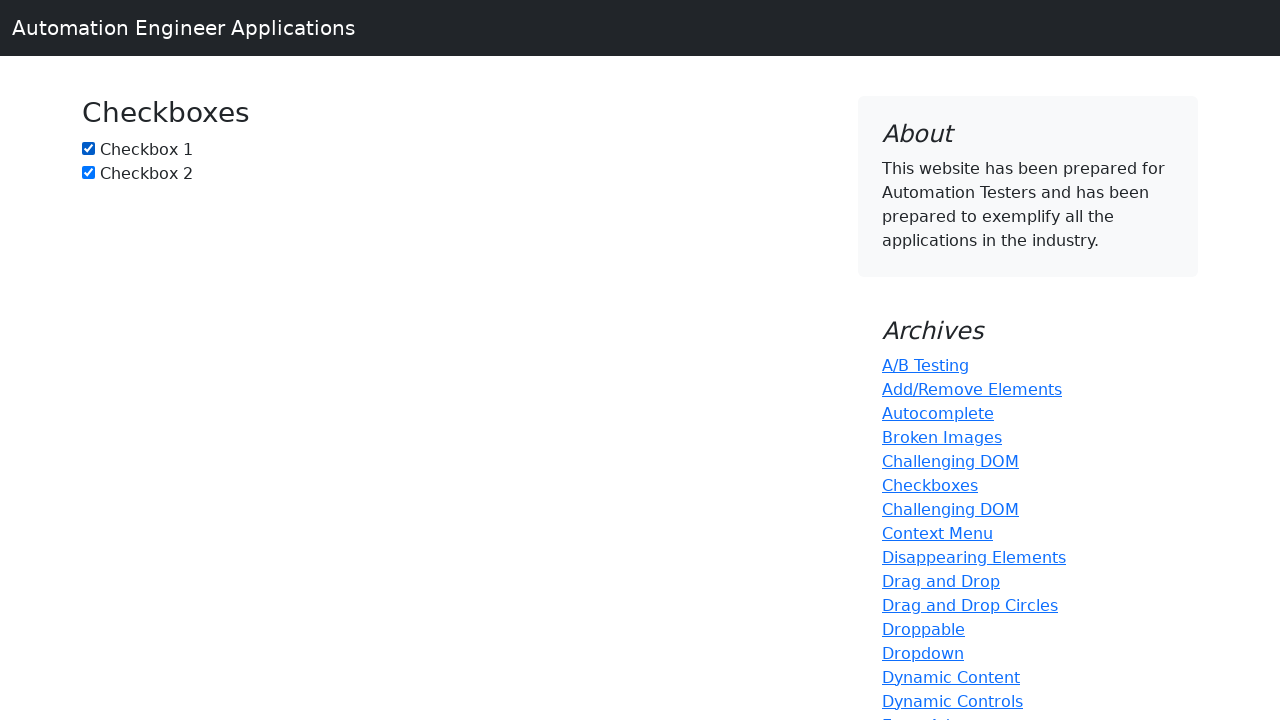

Checkbox 2 is already selected, skipped clicking
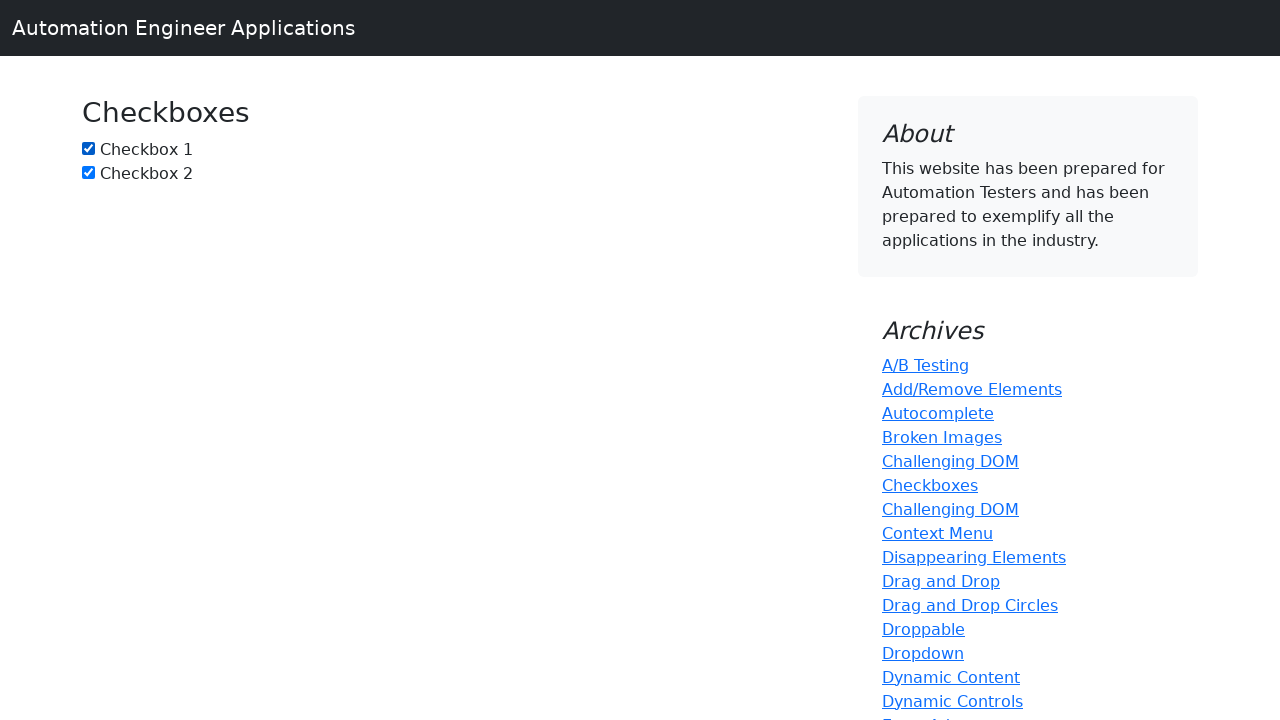

Verified checkbox 1 is selected
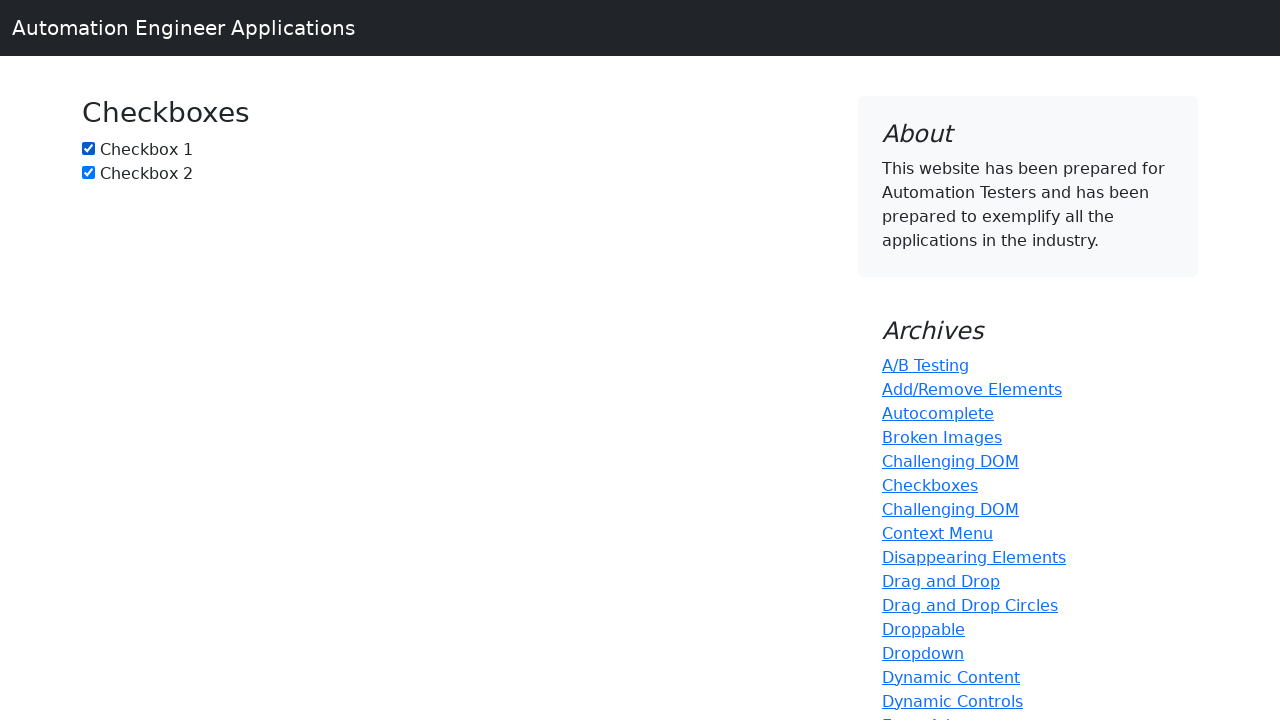

Verified checkbox 2 is selected
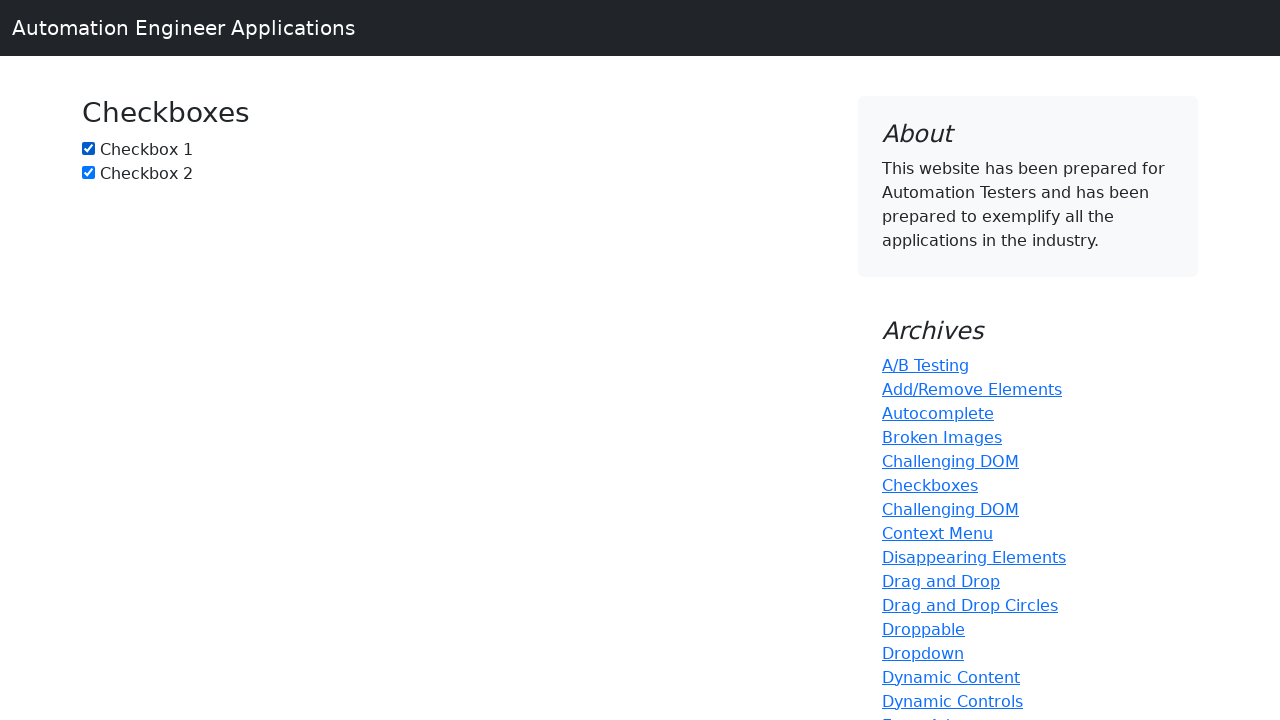

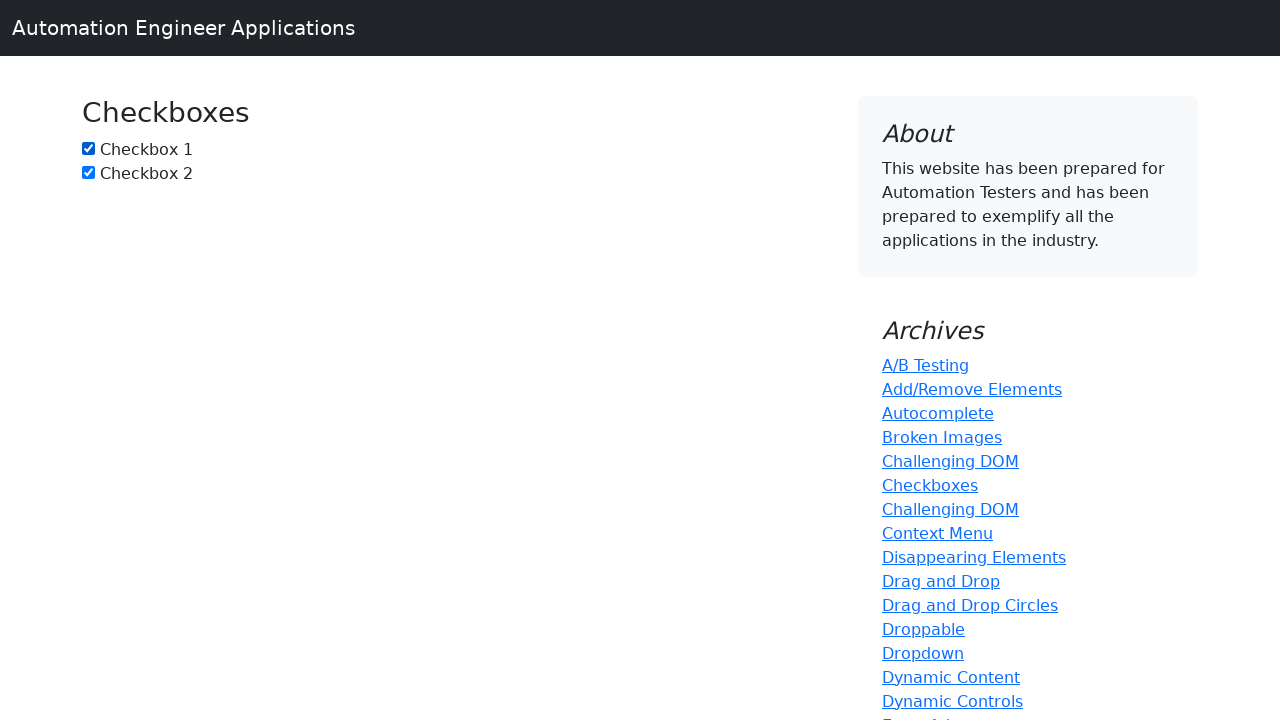